Tests browser forward navigation functionality

Starting URL: https://opensource-demo.orangehrmlive.com/

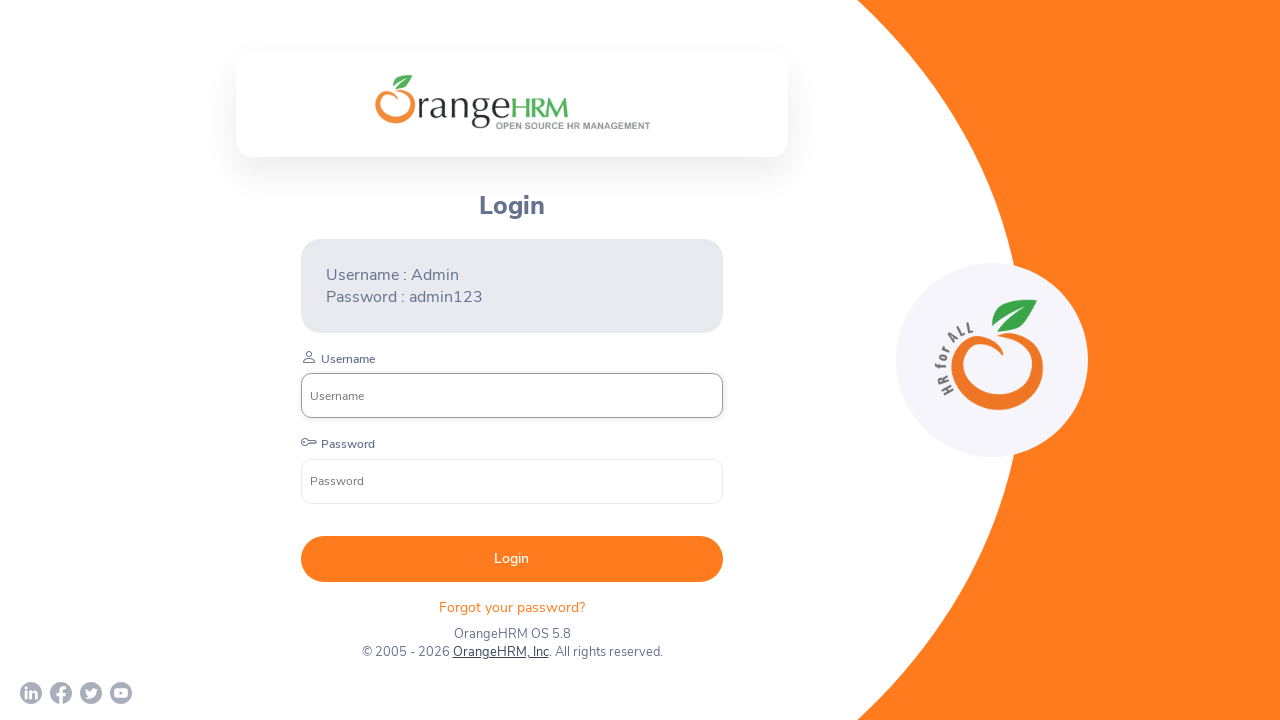

Navigated forward in browser history
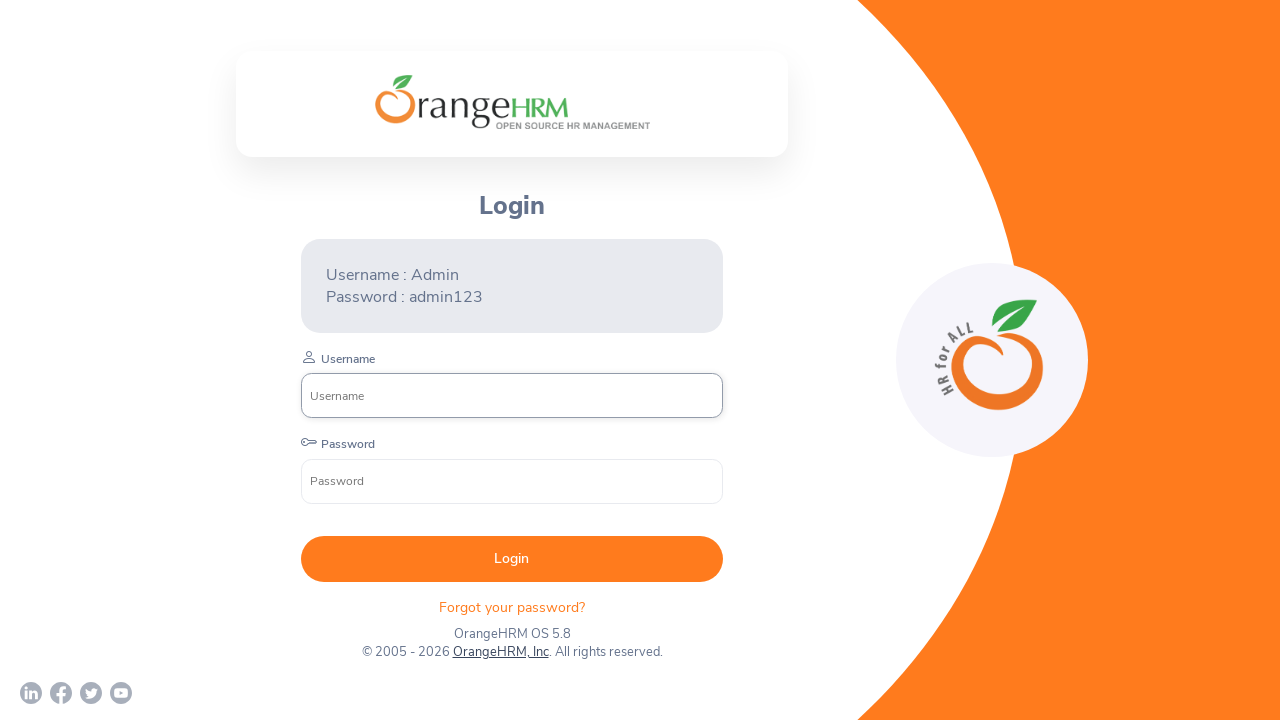

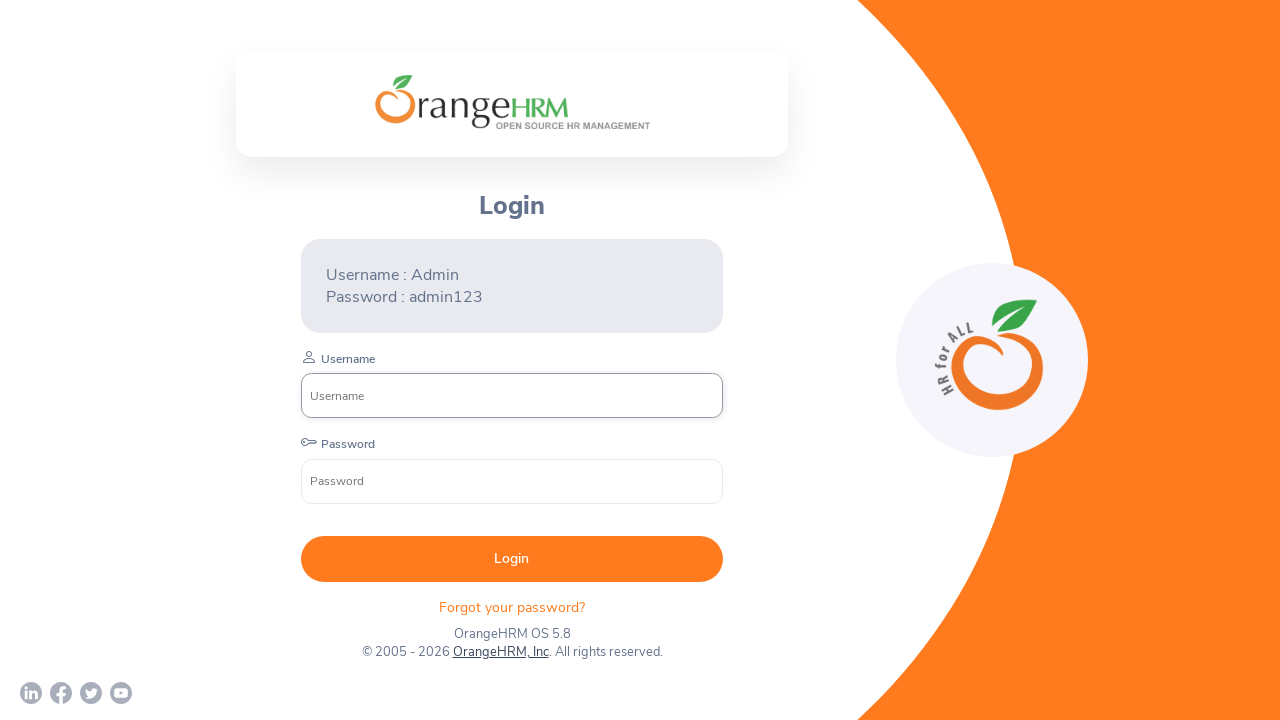